Tests passenger dropdown functionality by opening the passenger info dropdown, clicking to increment adult count 4 times, closing the dropdown, and verifying the displayed count shows "5 Adult".

Starting URL: https://rahulshettyacademy.com/dropdownsPractise/

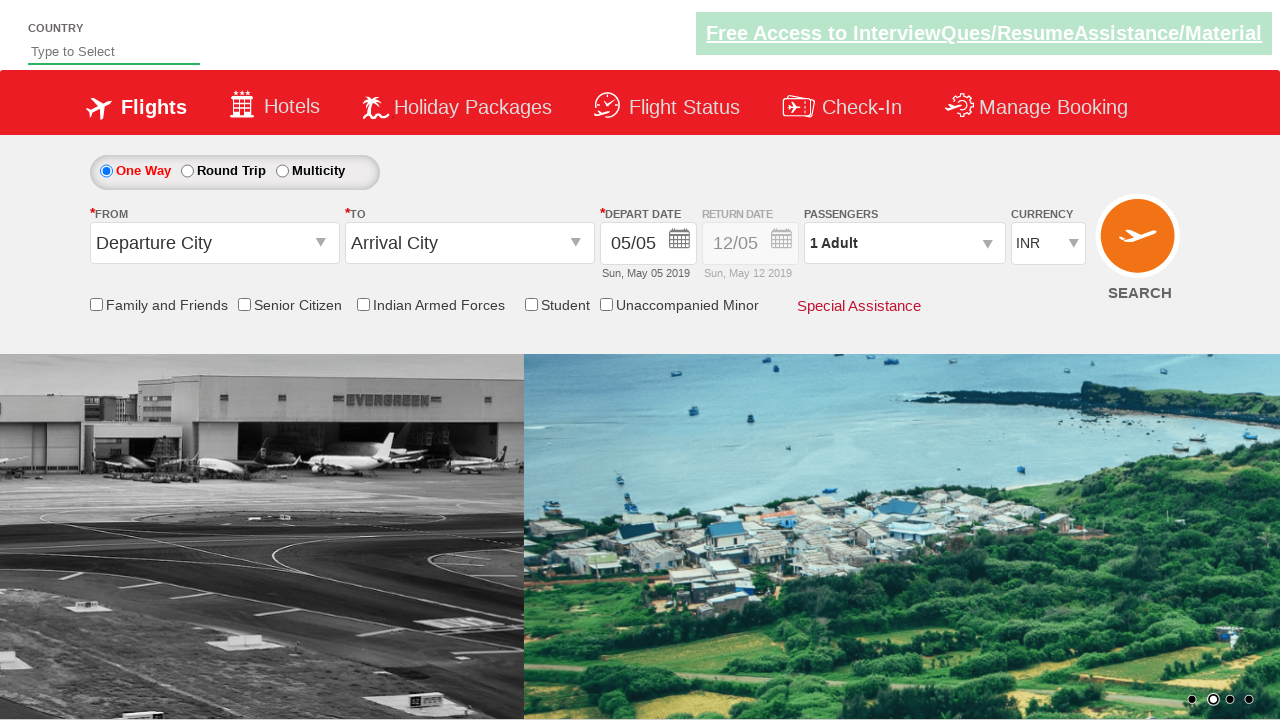

Clicked passenger info dropdown to open it at (904, 243) on #divpaxinfo
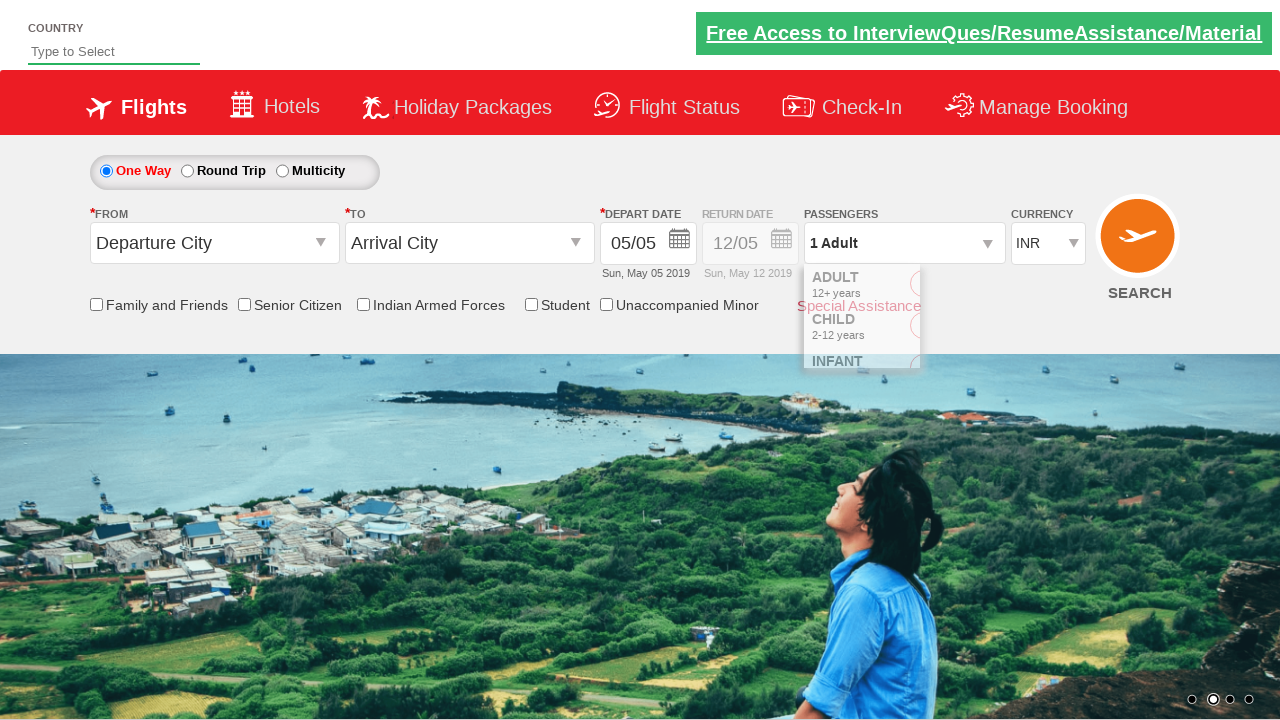

Passenger dropdown opened and increment button is visible
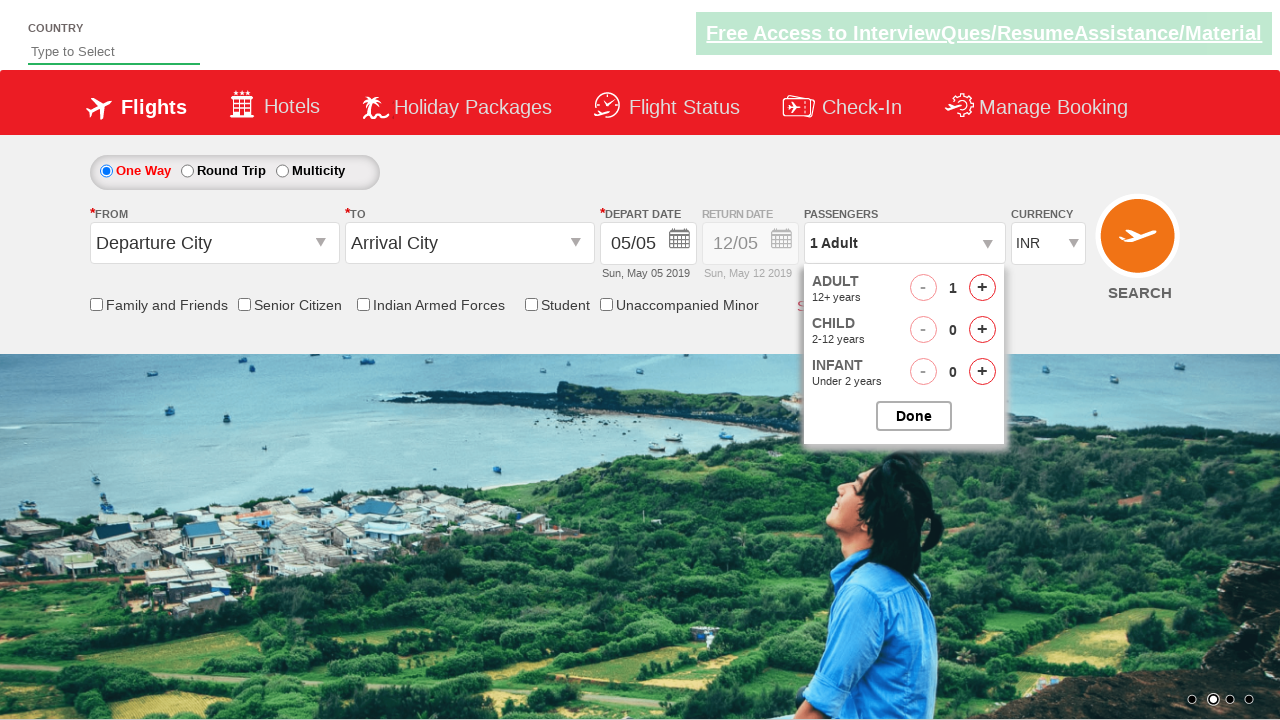

Clicked increment adult button (click 1 of 4) at (982, 288) on #hrefIncAdt
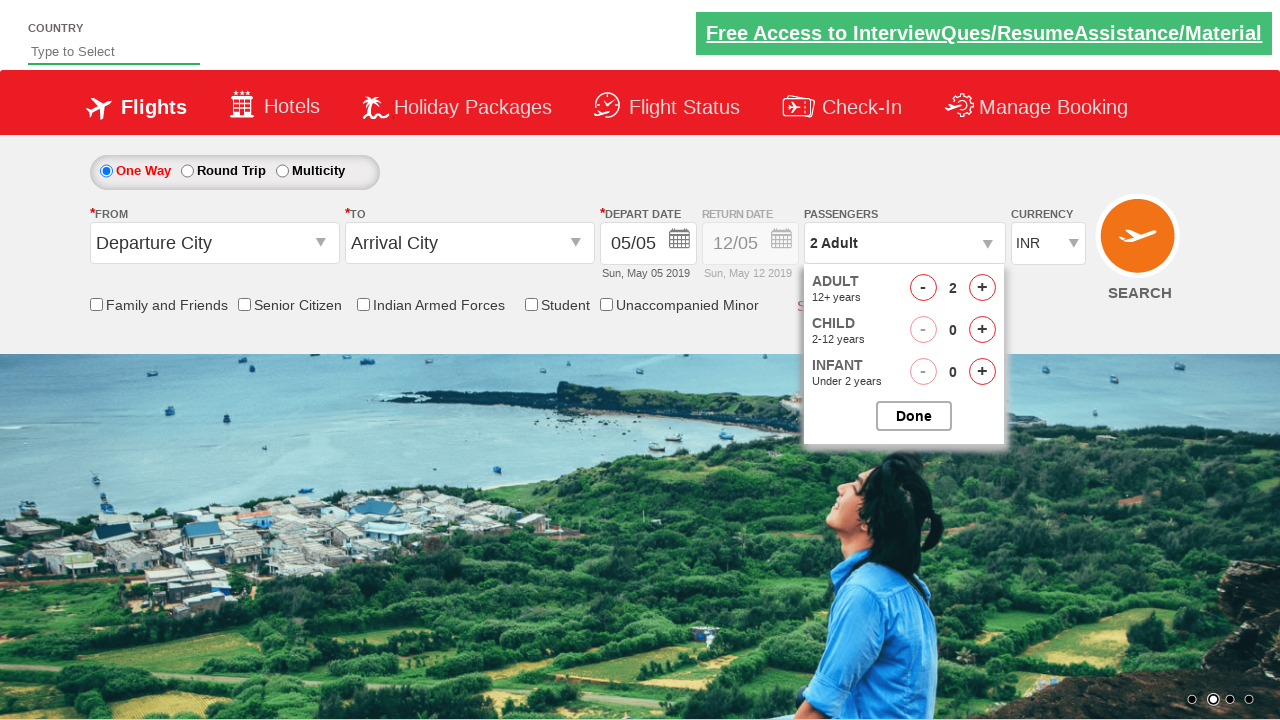

Clicked increment adult button (click 2 of 4) at (982, 288) on #hrefIncAdt
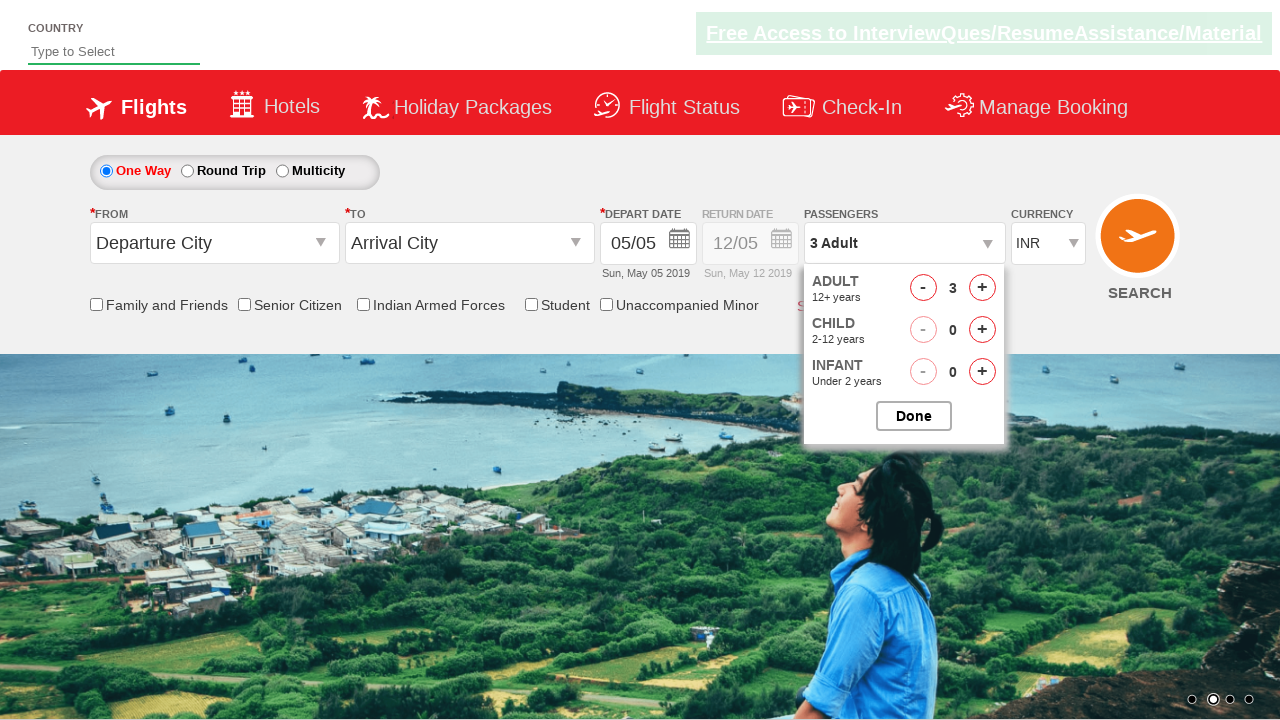

Clicked increment adult button (click 3 of 4) at (982, 288) on #hrefIncAdt
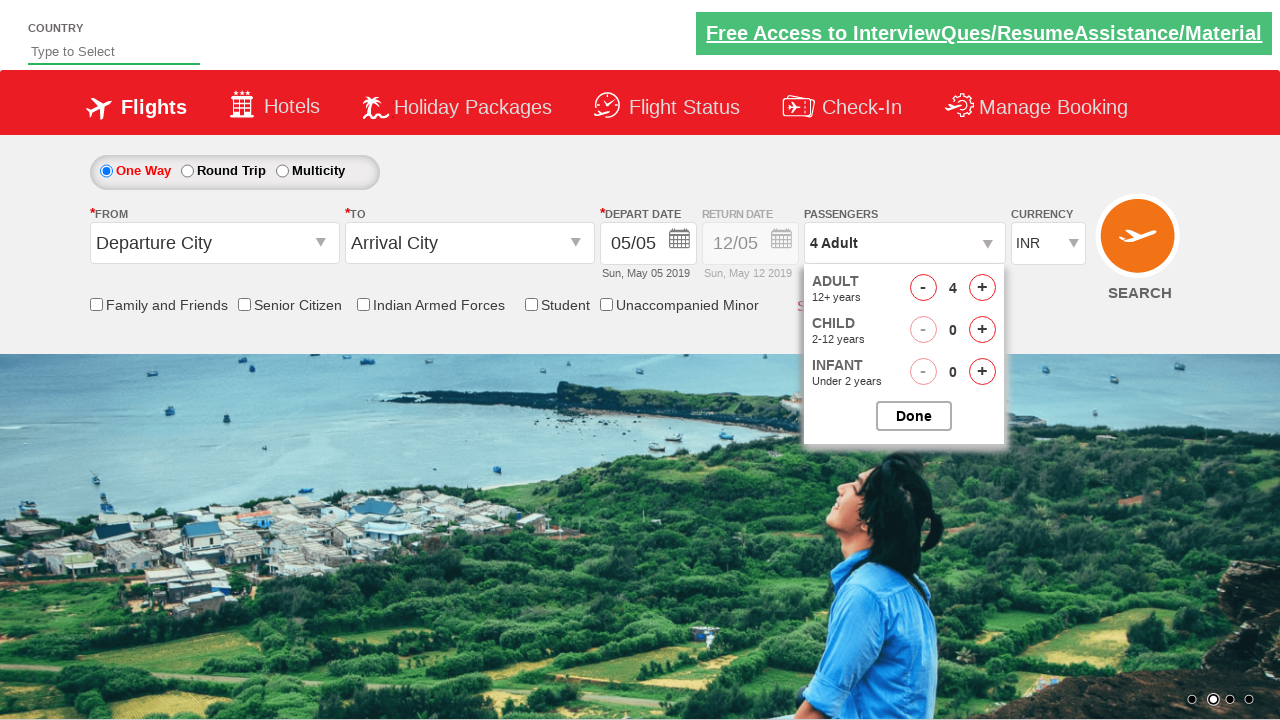

Clicked increment adult button (click 4 of 4) at (982, 288) on #hrefIncAdt
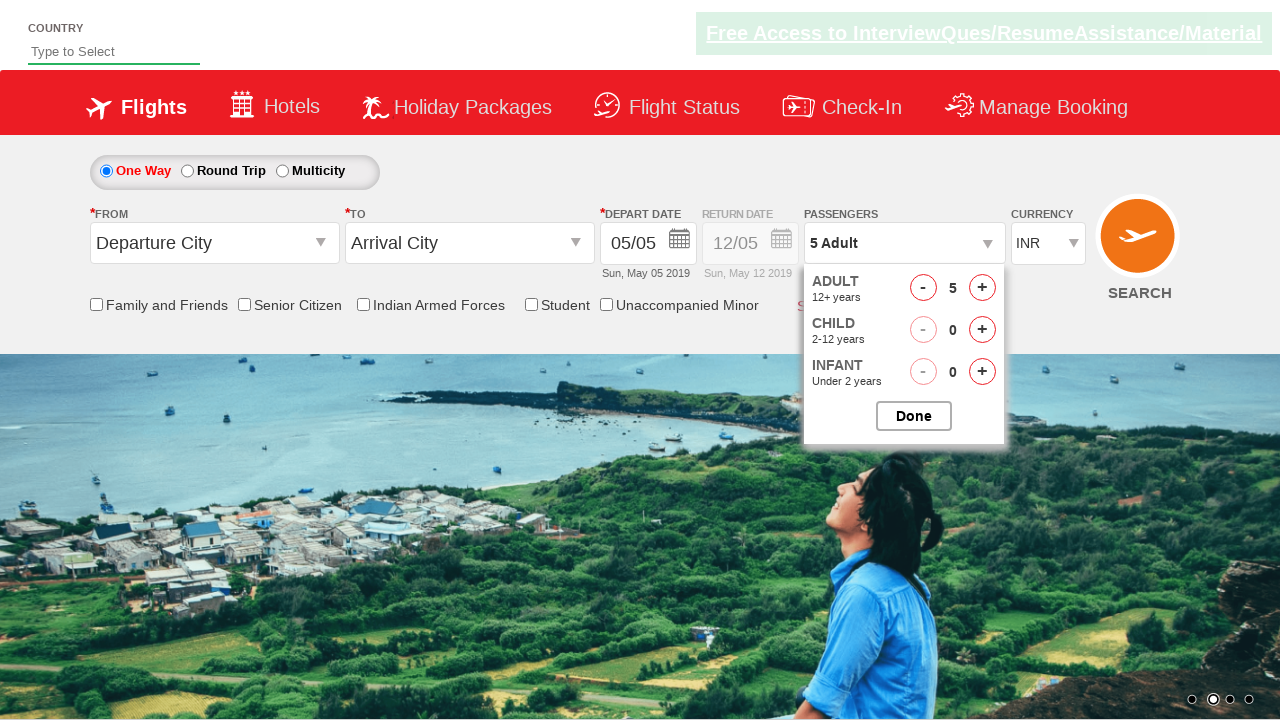

Closed passenger dropdown at (914, 416) on #btnclosepaxoption
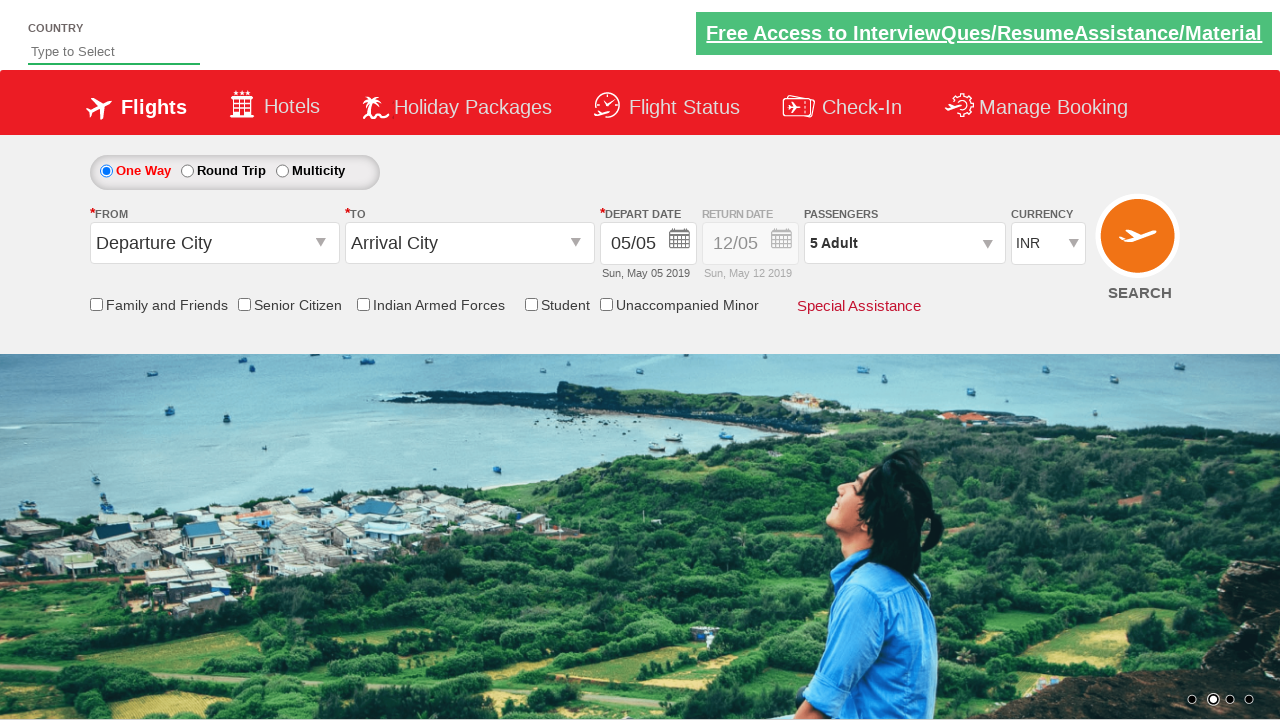

Waited for passenger info display to be ready
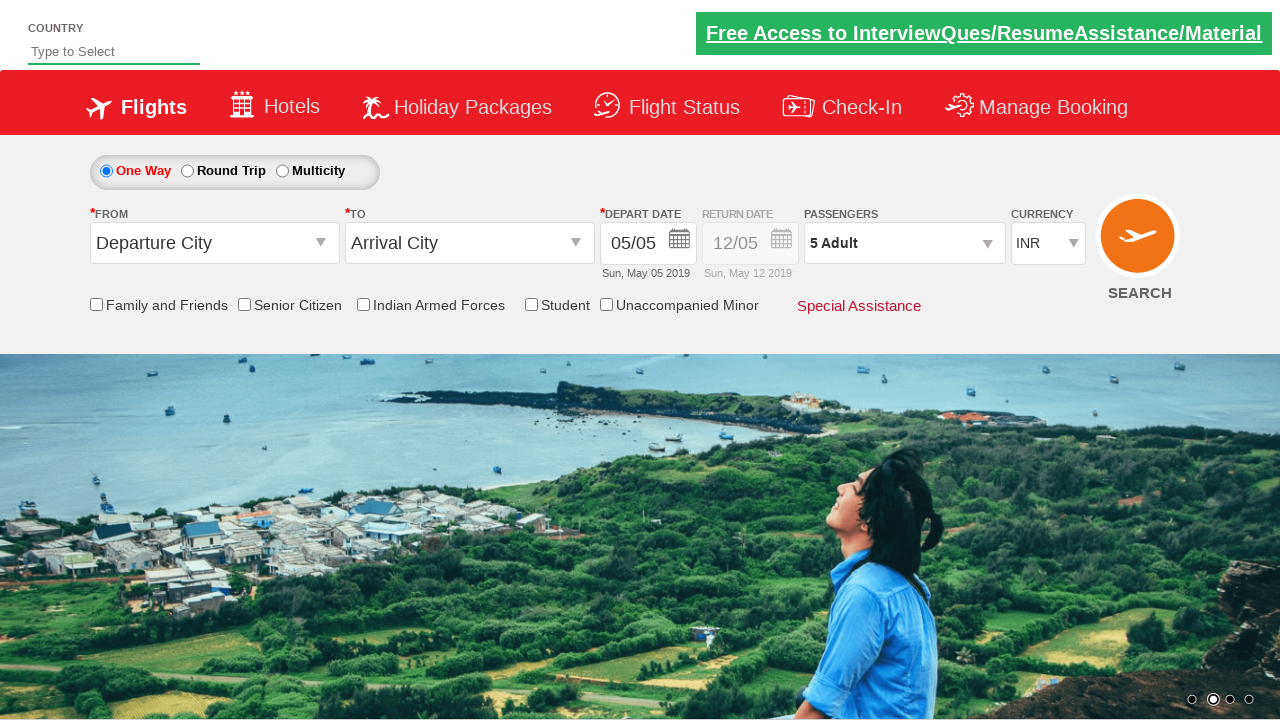

Verified passenger count displays '5 Adult'
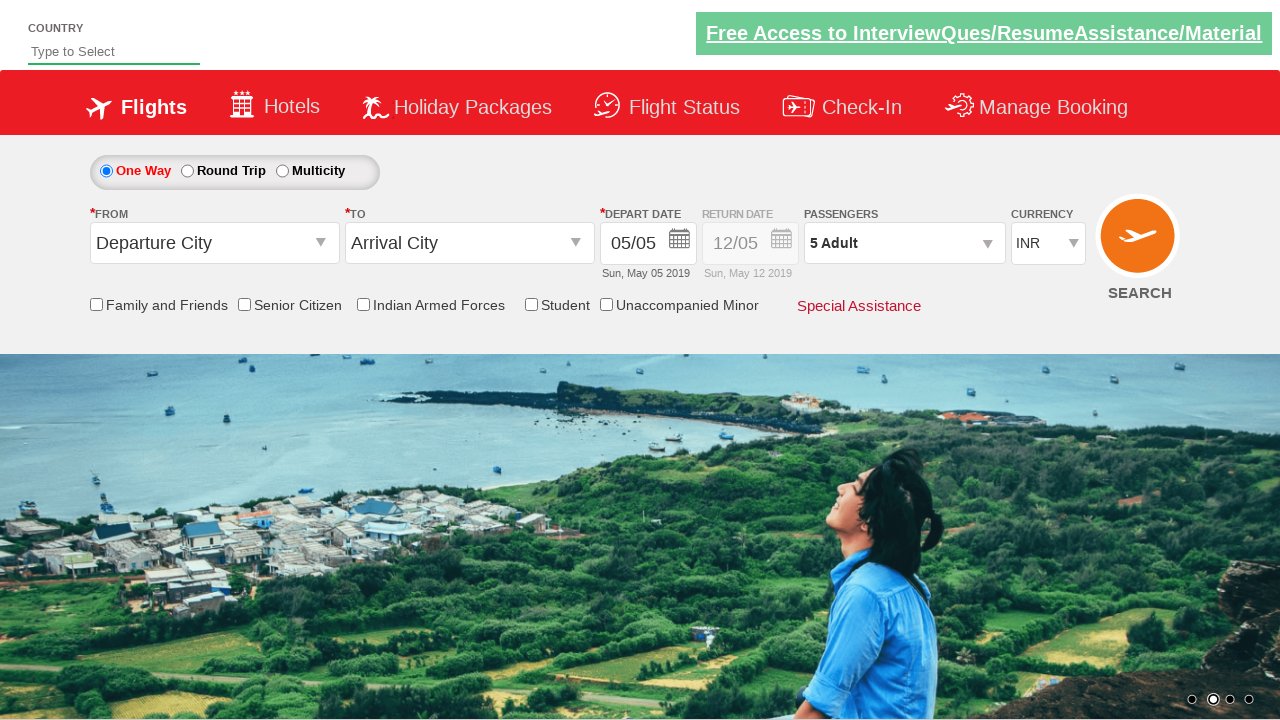

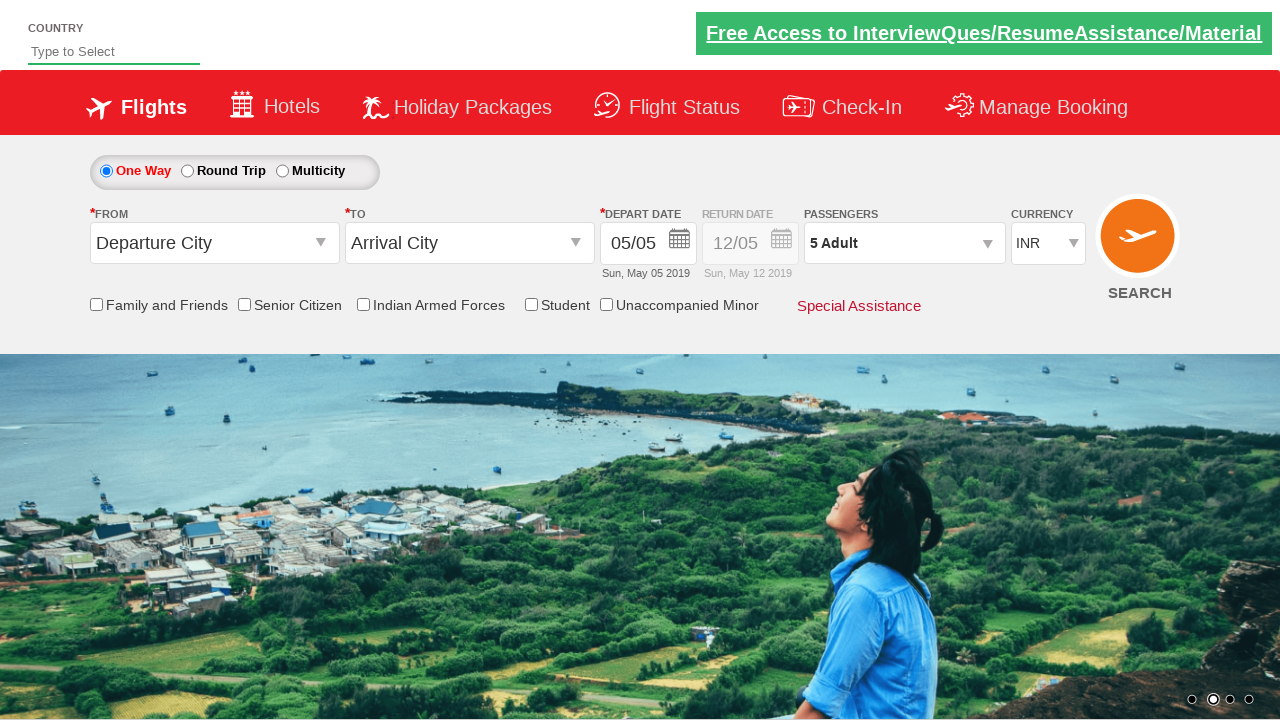